Downloads a sample Excel file by clicking the download link in headless mode

Starting URL: https://www.exceltip.com/excel-data/remove-data-validation-dropdown-list-in-cell.html/attachment/download-sample-file-xlsx

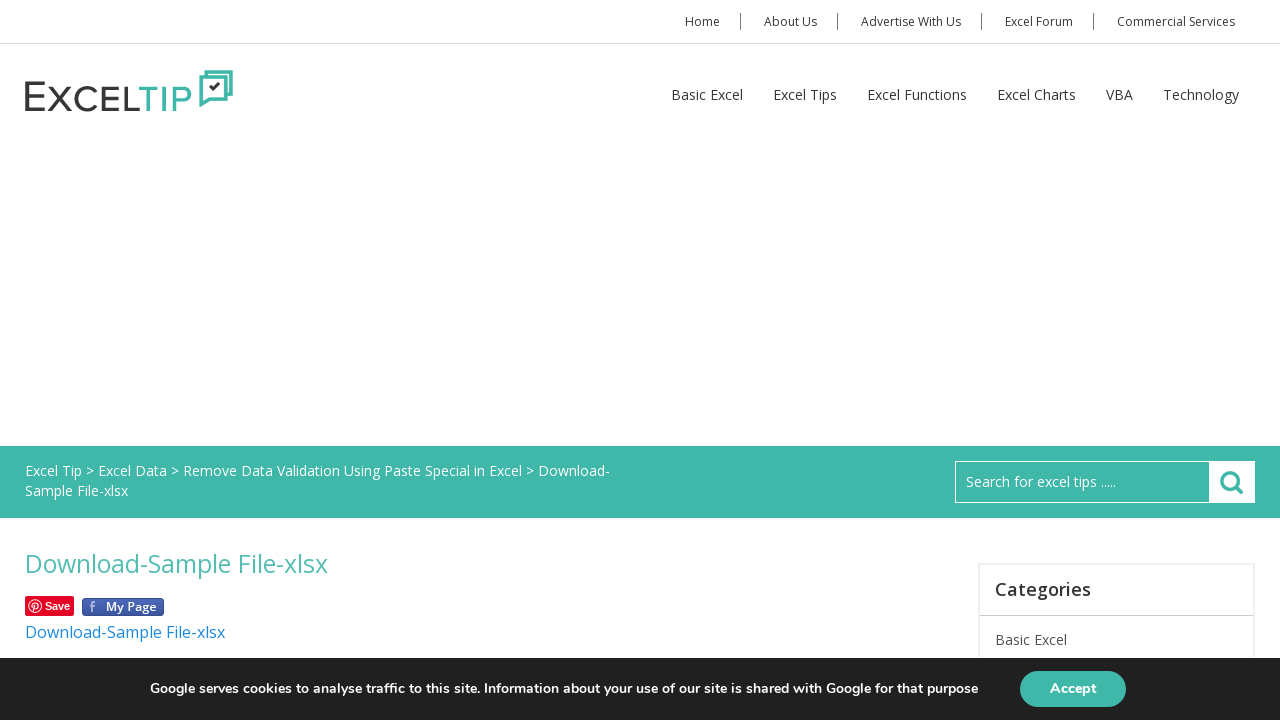

Clicked download link for Excel sample file at (125, 632) on a:text('Download-Sample File-xlsx')
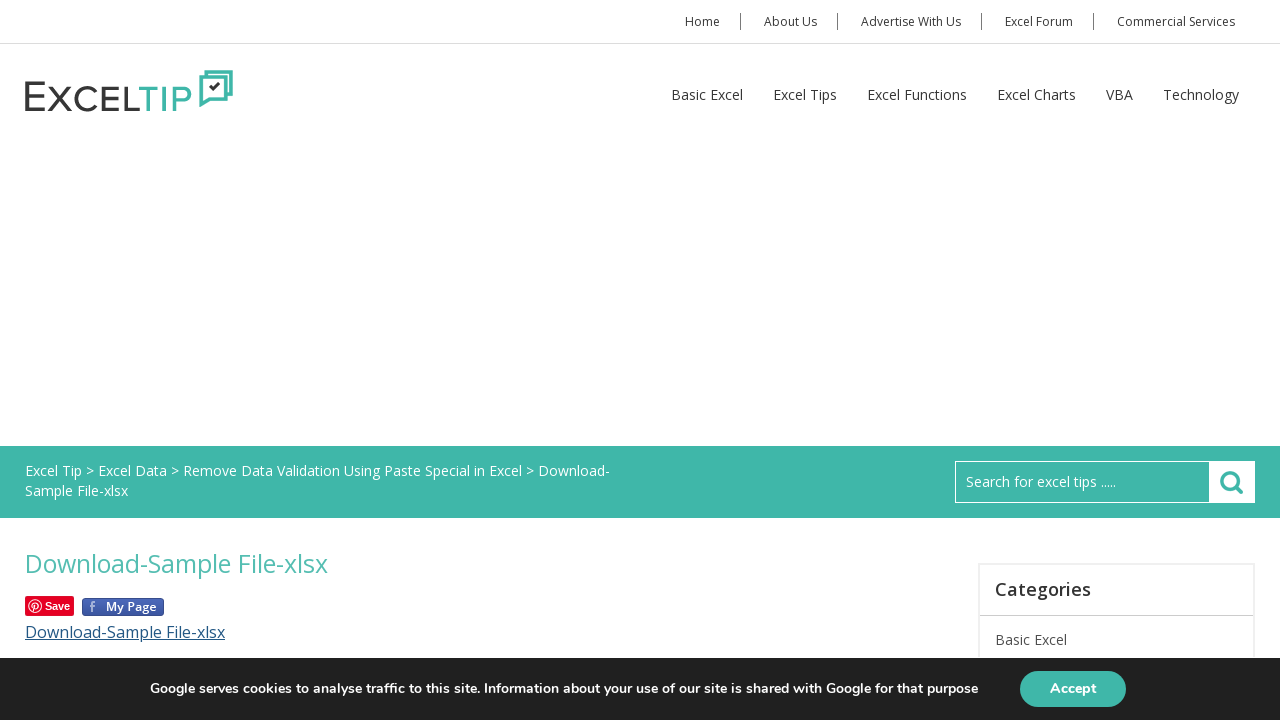

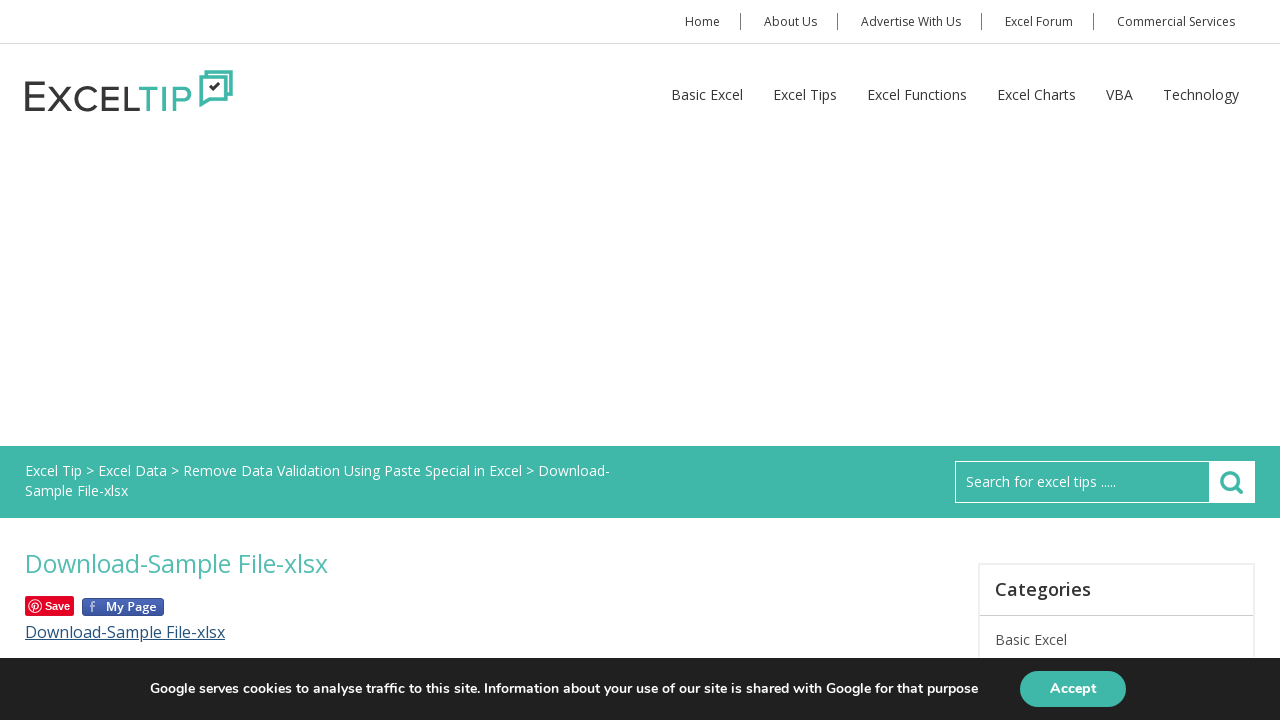